Tests radio button selection functionality by iterating through radio buttons and selecting one based on its value

Starting URL: http://www.qaclickacademy.com/practice.php

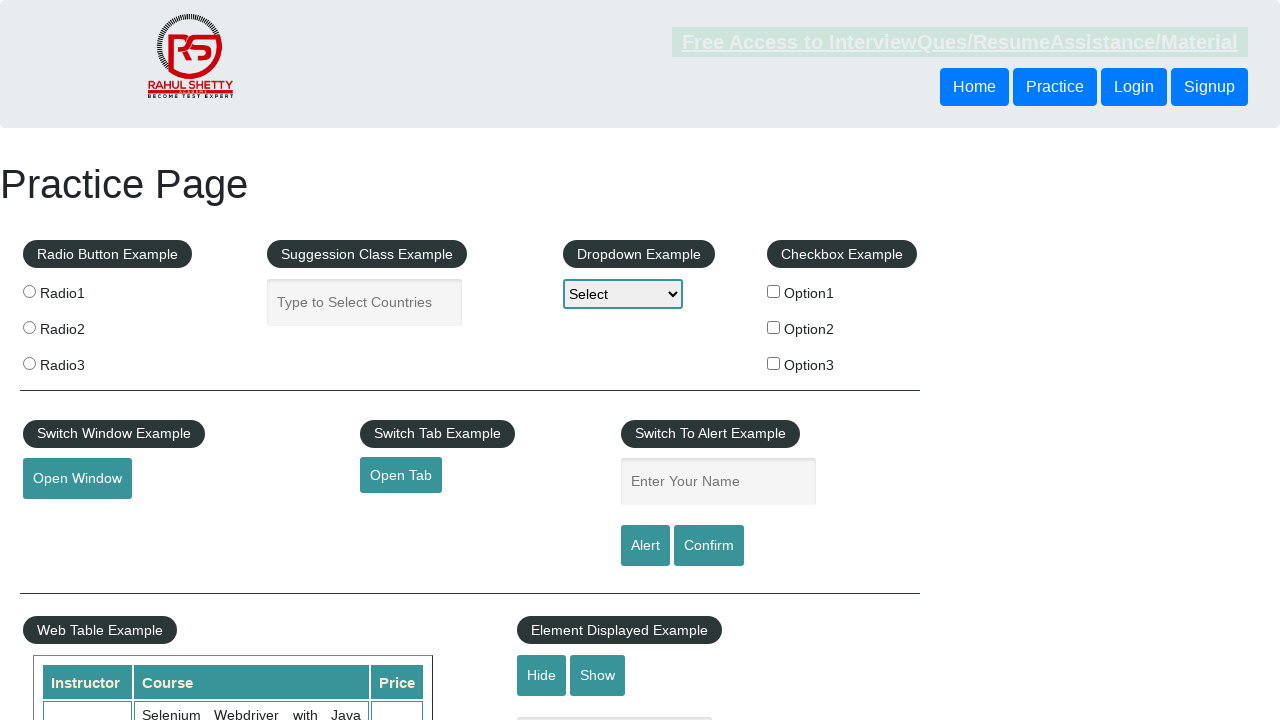

Located all radio button elements with class 'radioButton'
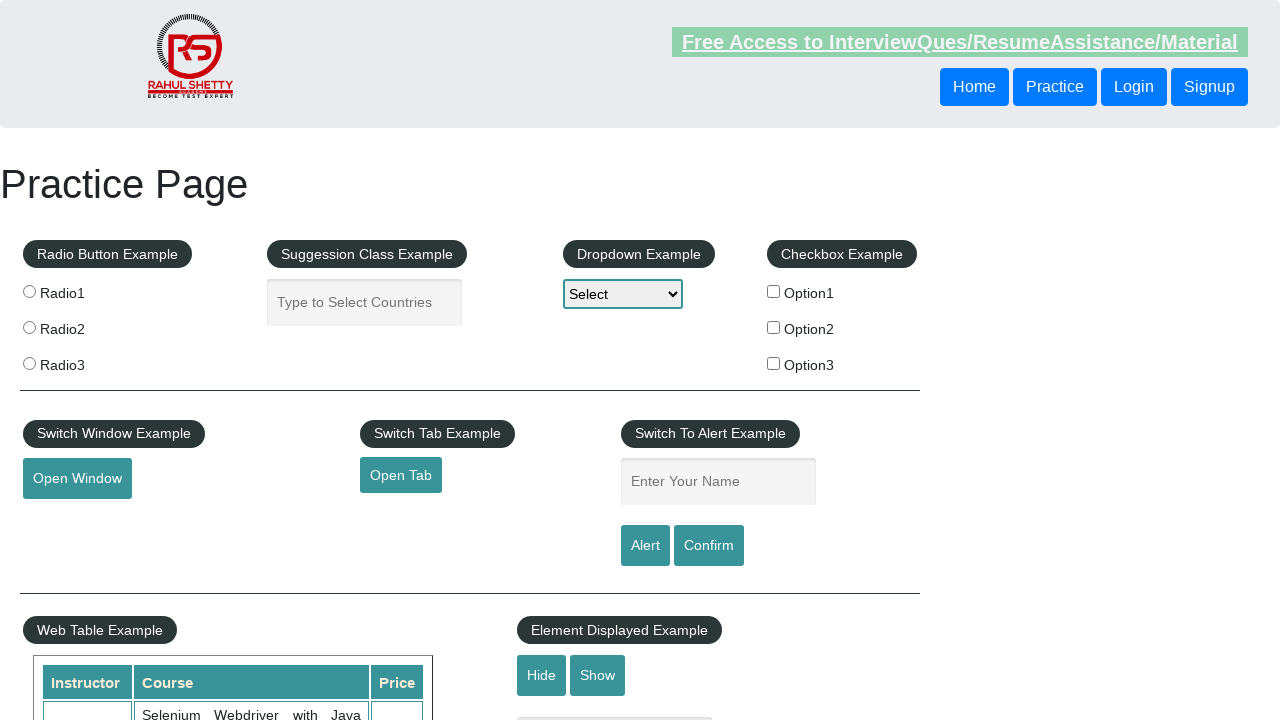

Clicked radio button with value 'radio2' at (29, 327) on input.radioButton >> nth=1
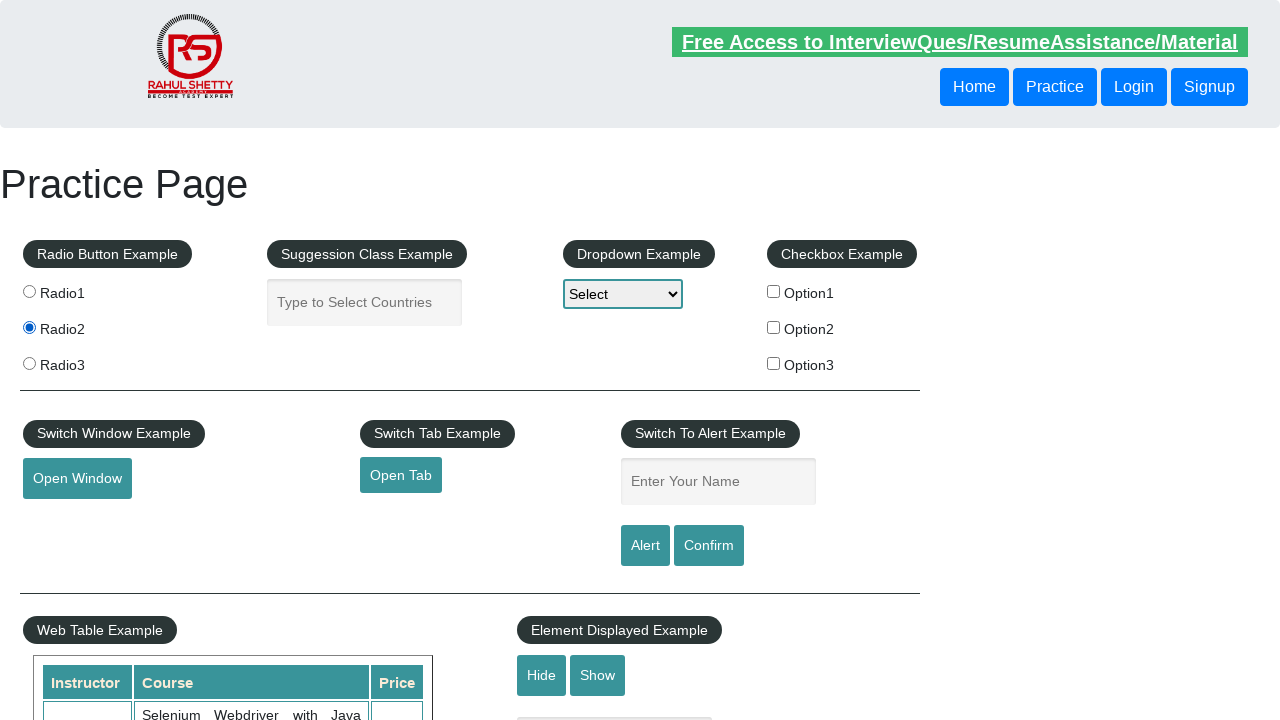

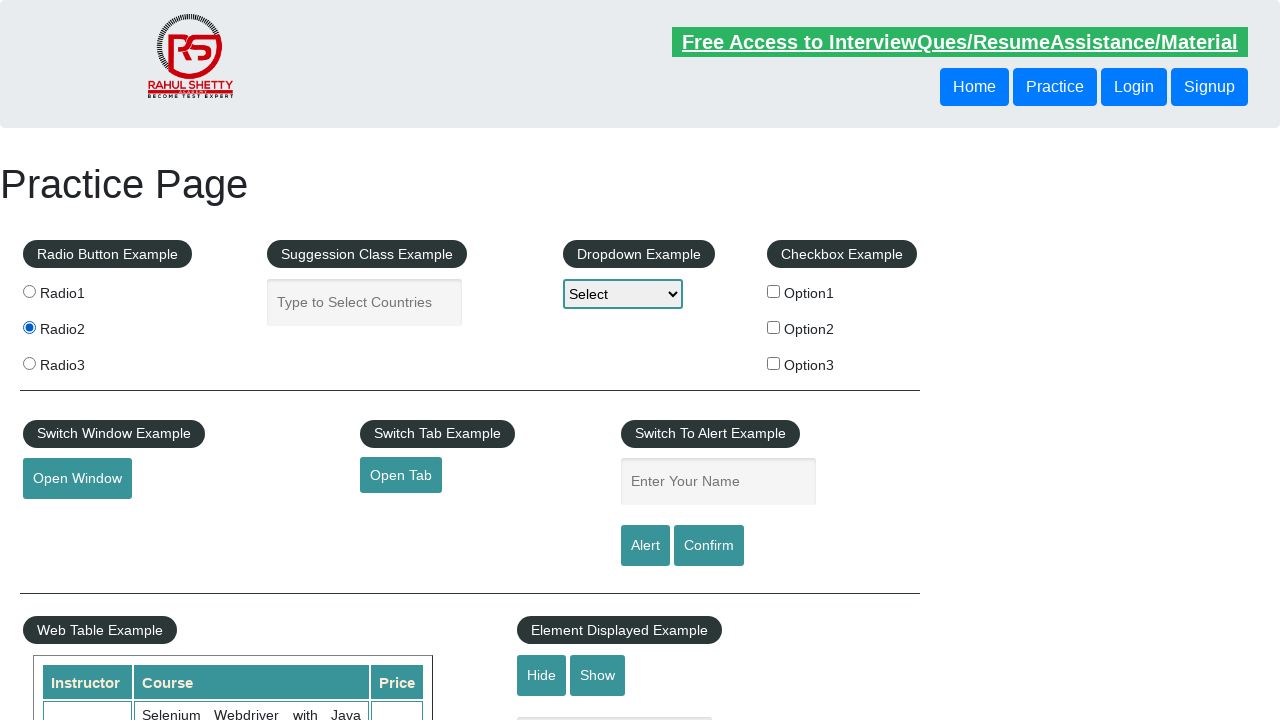